Opens the OpenWeatherMap marketplace page and verifies the URL is correct

Starting URL: https://openweathermap.org/marketplace

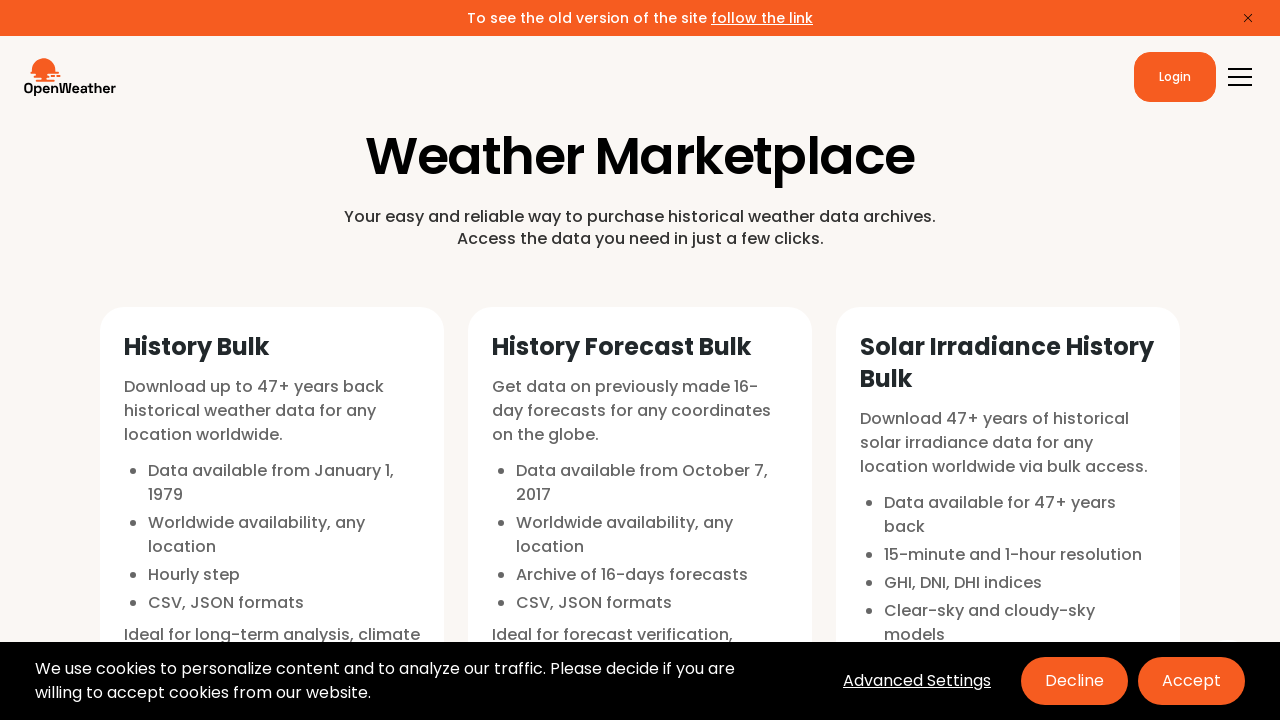

Navigated to OpenWeatherMap marketplace page
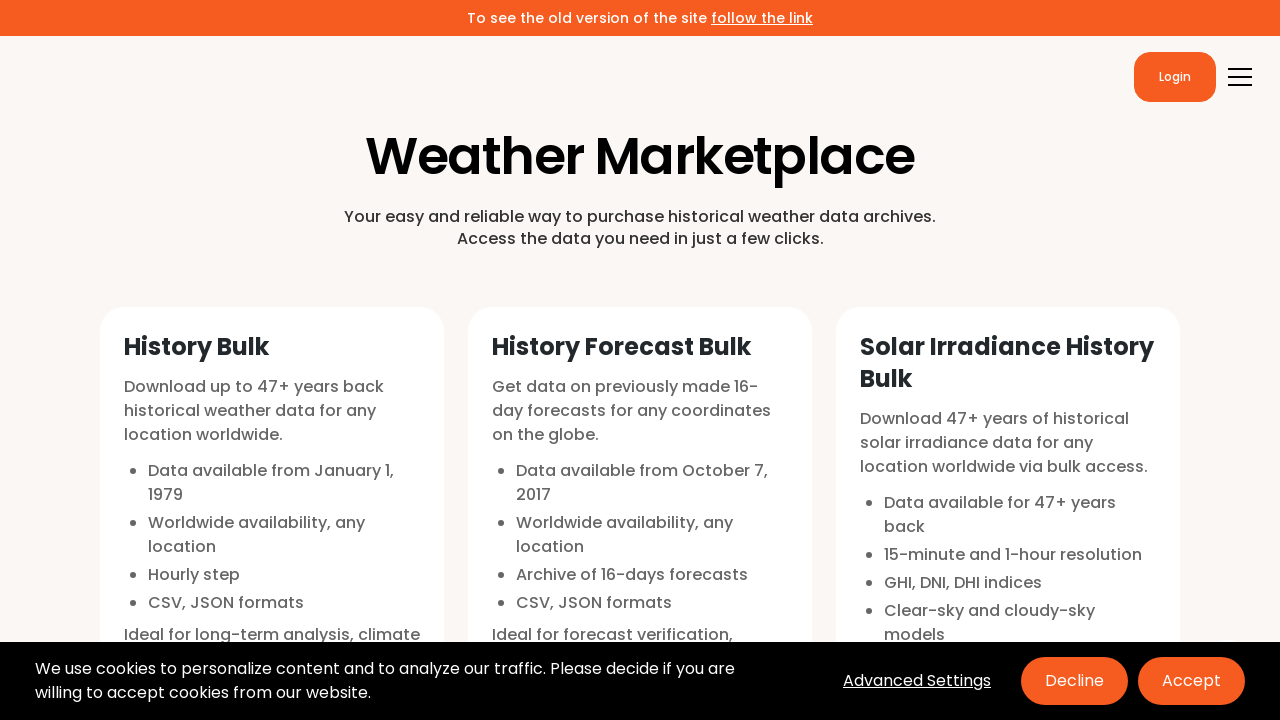

Verified URL contains expected marketplace path
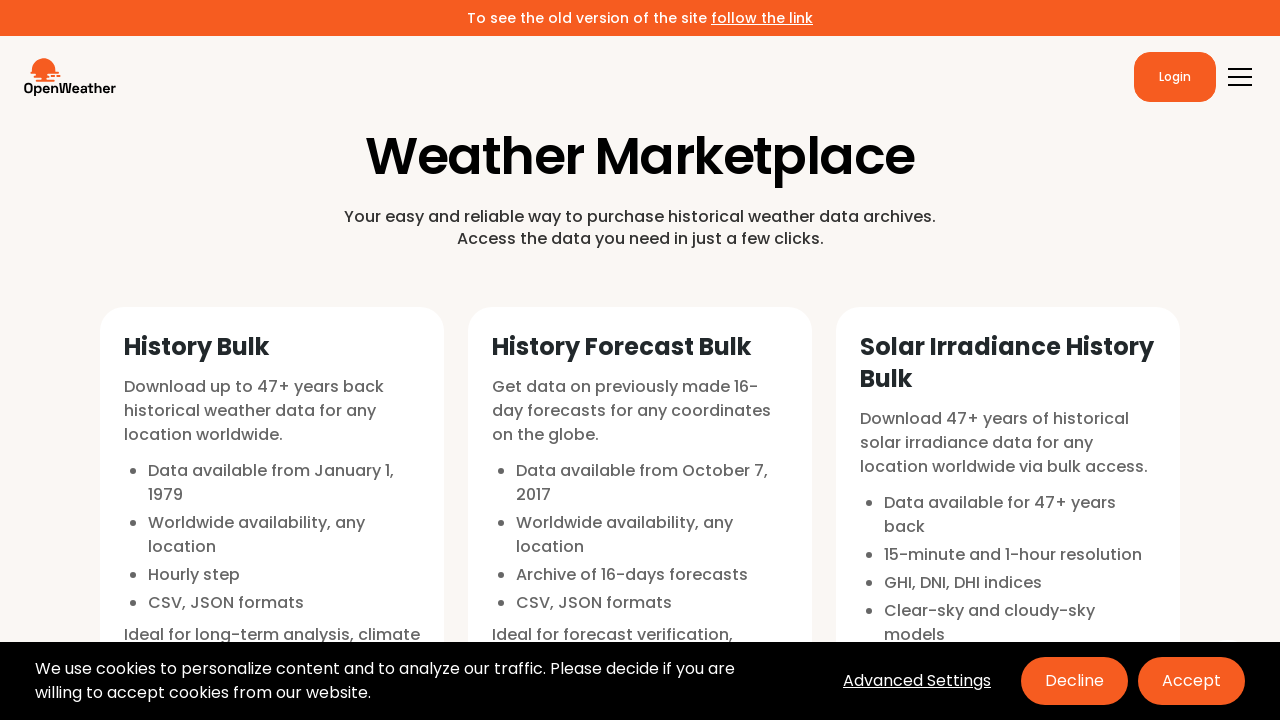

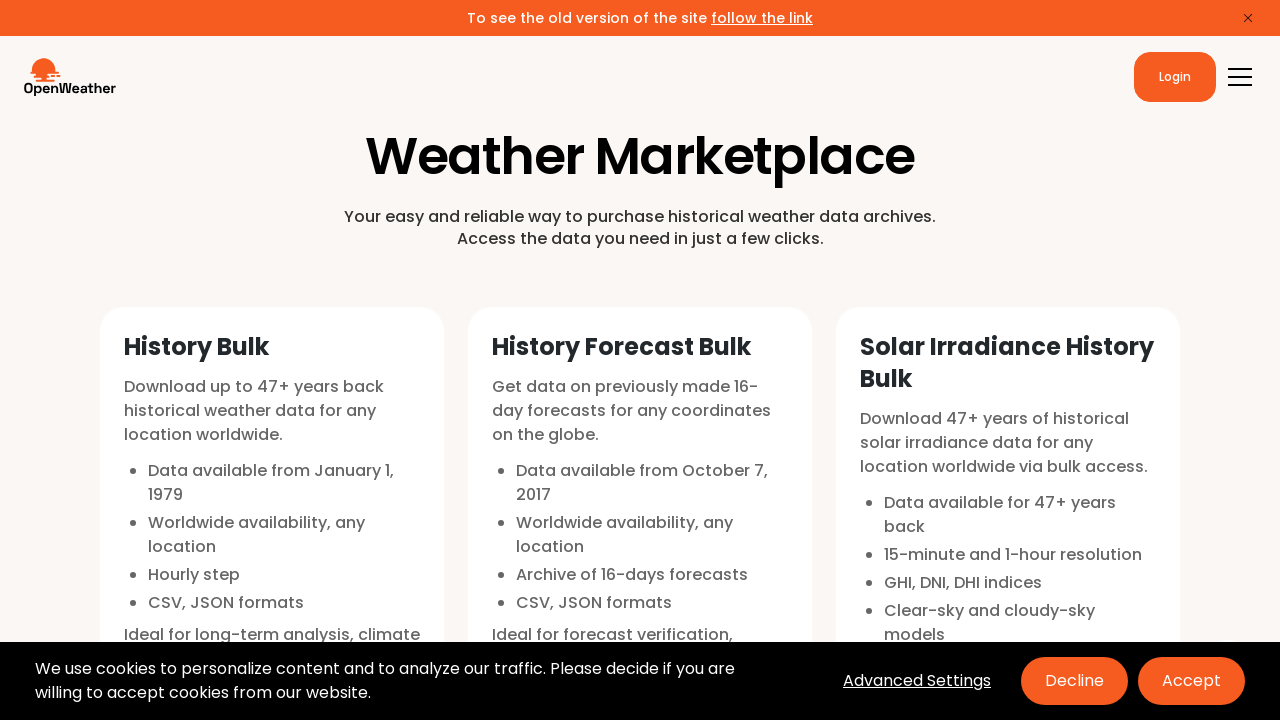